Tests navigation through jQuery UI website by clicking on Demos link, exploring sidebar menu items including Draggable and Droppable sections, and navigating through various UI component demos

Starting URL: https://jqueryui.com

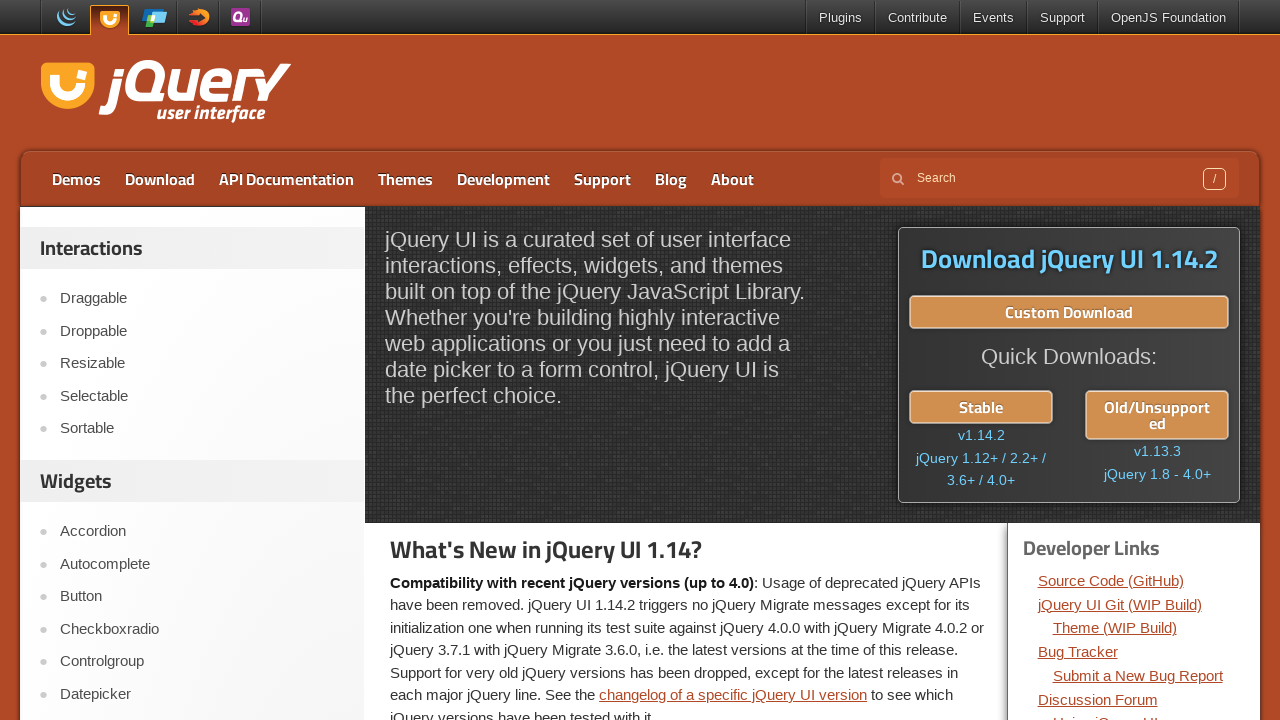

Clicked on Demos link in navigation at (76, 179) on text=Demos
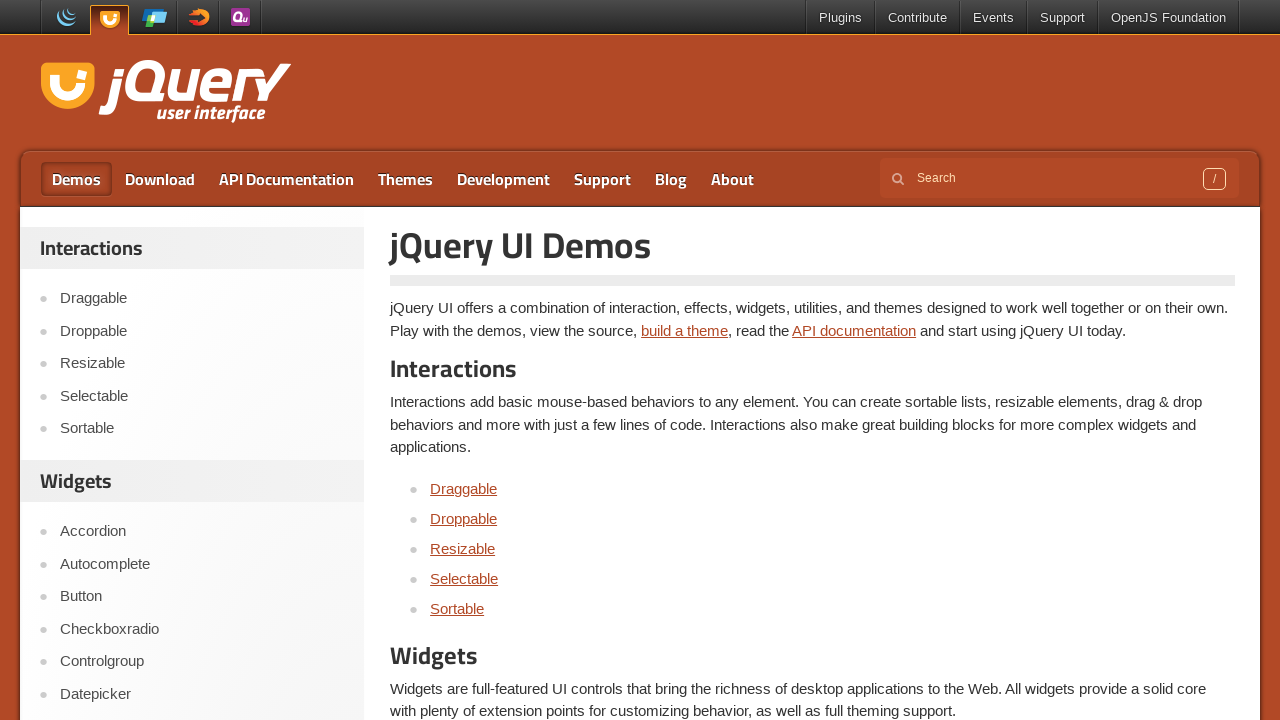

Clicked on first sidebar item (Draggable) at (202, 299) on xpath=//*[@id='sidebar']/aside[1]/ul/li[1]/a
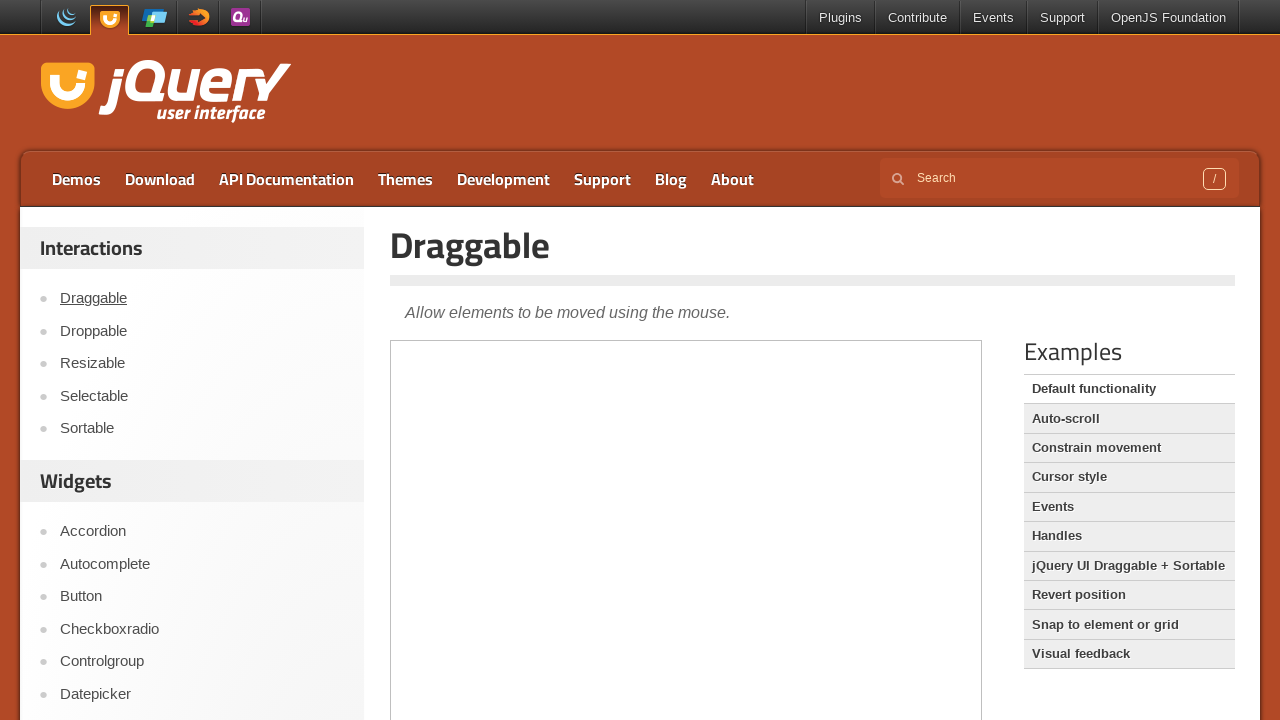

Clicked on Droppable link at (202, 331) on text=Droppable
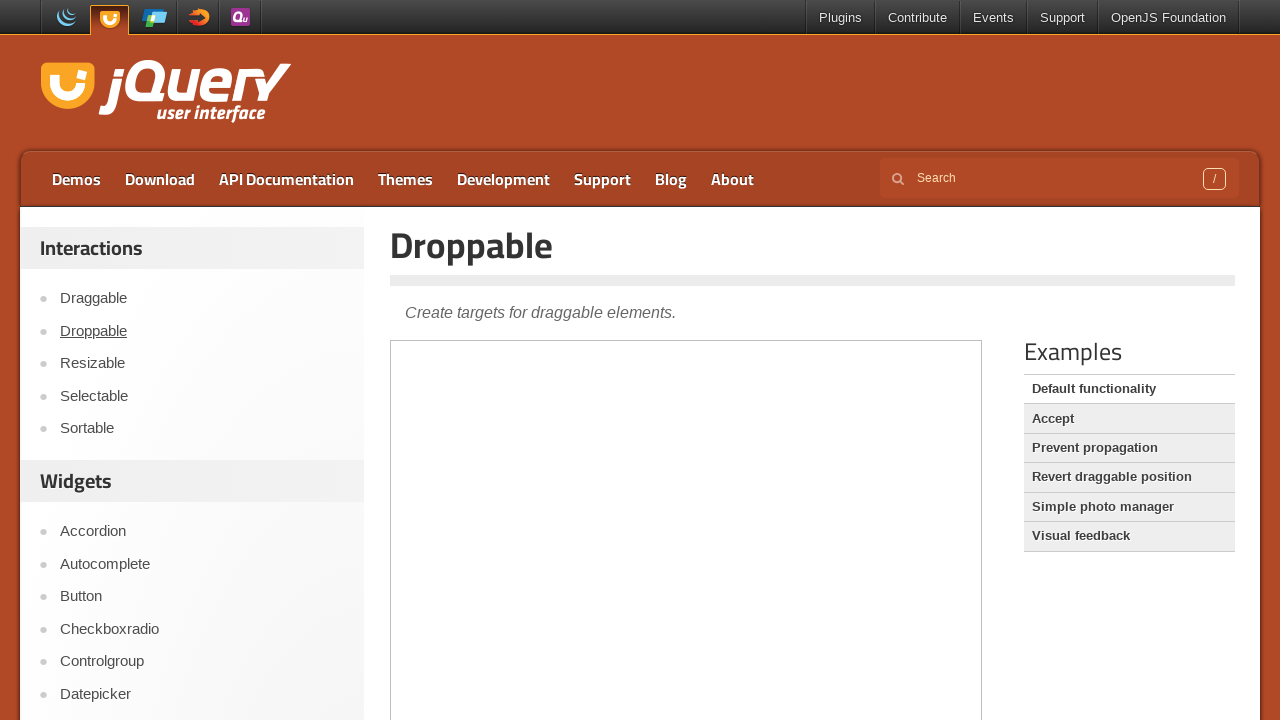

Clicked on fifth sidebar item (Selectable) at (202, 429) on xpath=//*[@id='sidebar']/aside[1]/ul/li[5]/a
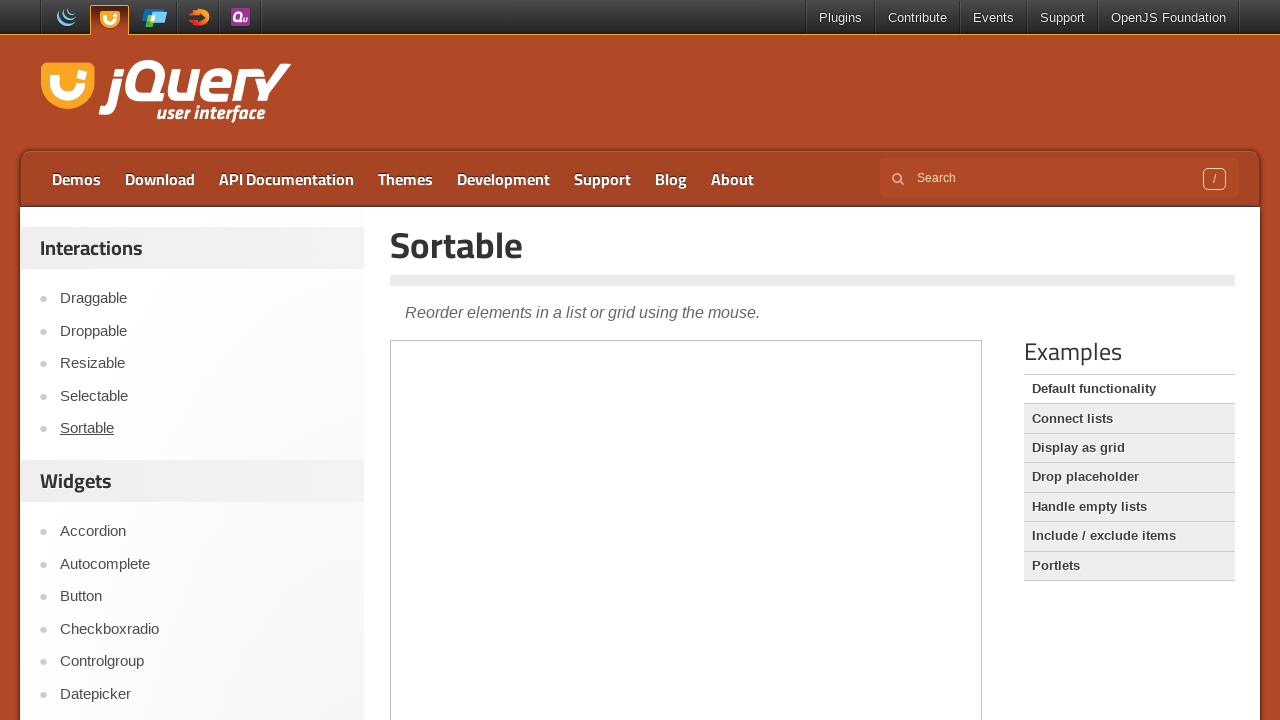

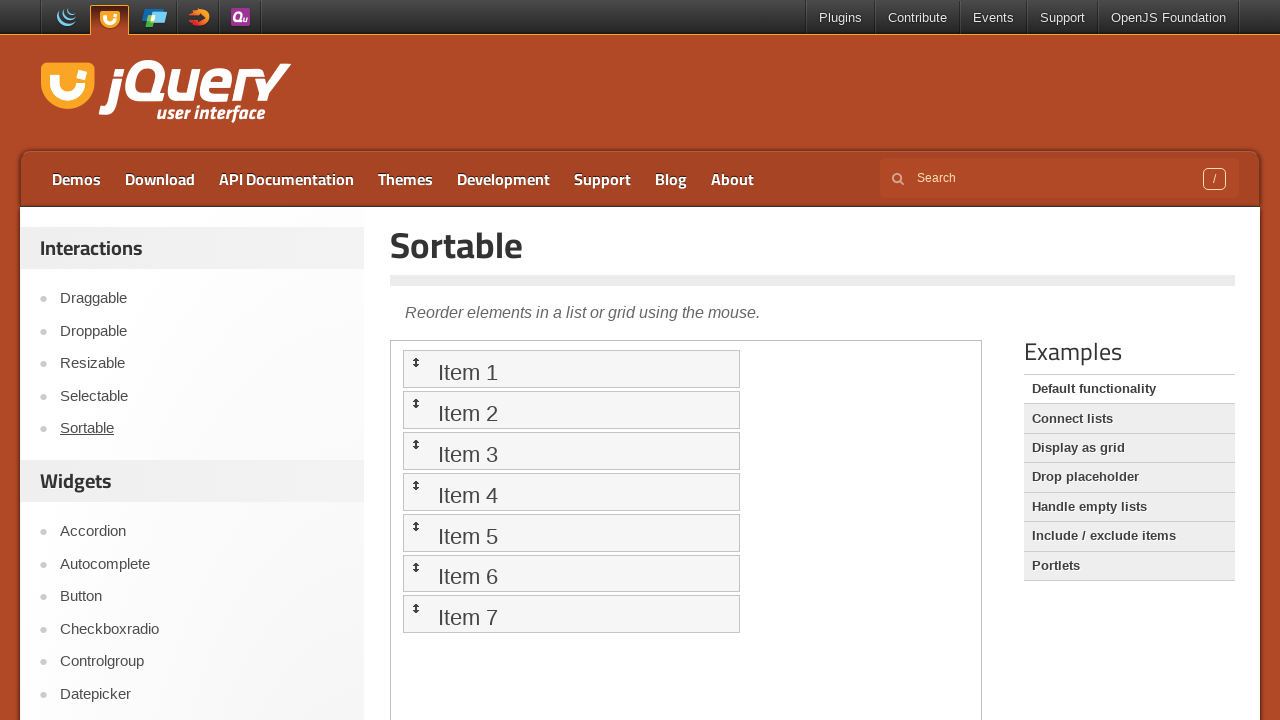